Tests the e-commerce flow on demoblaze.com by navigating to Laptops category, selecting a MacBook Air, adding it to cart, dismissing the alert, and navigating to the cart to verify the item was added.

Starting URL: https://www.demoblaze.com

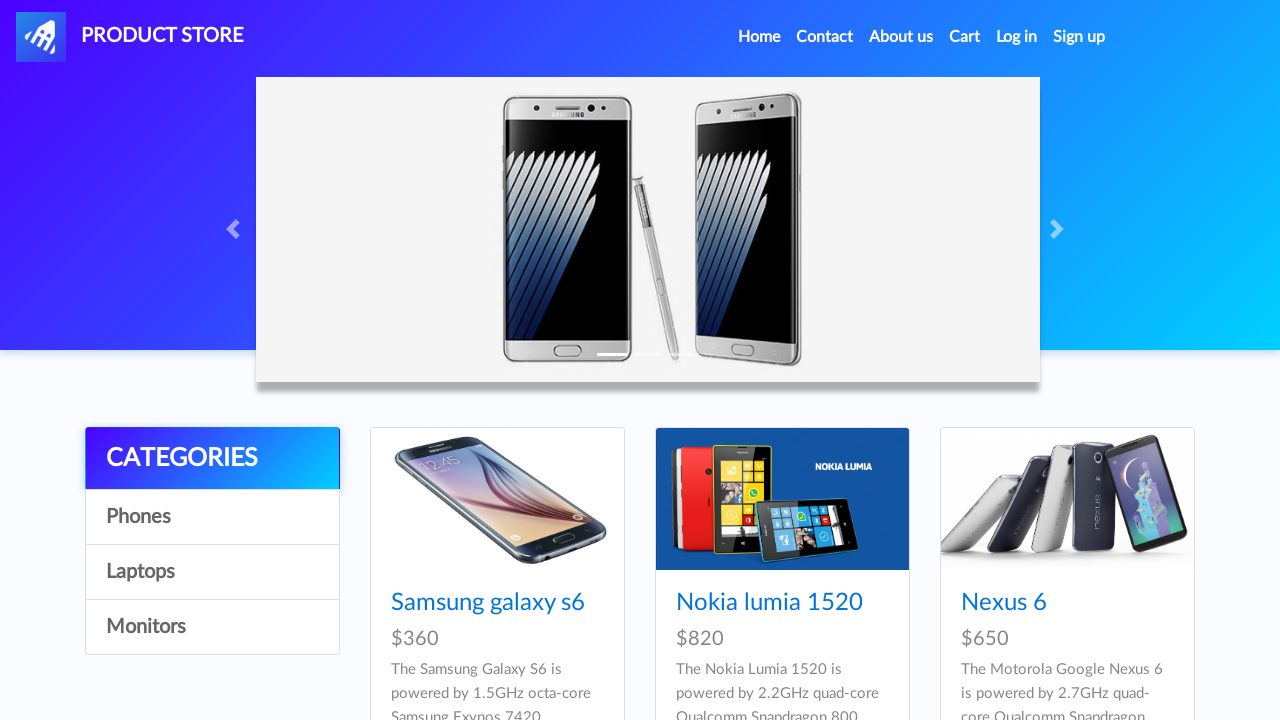

Waited for Laptops category to load
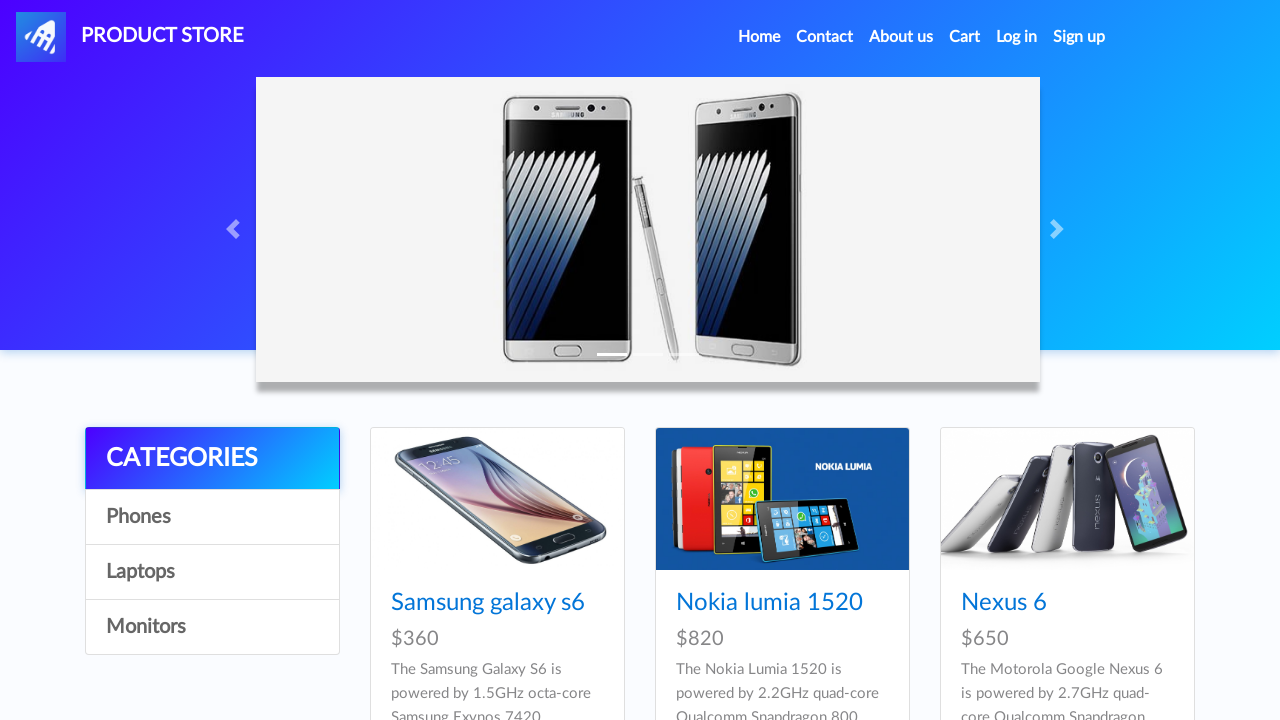

Clicked on Laptops category at (212, 572) on text=Laptops
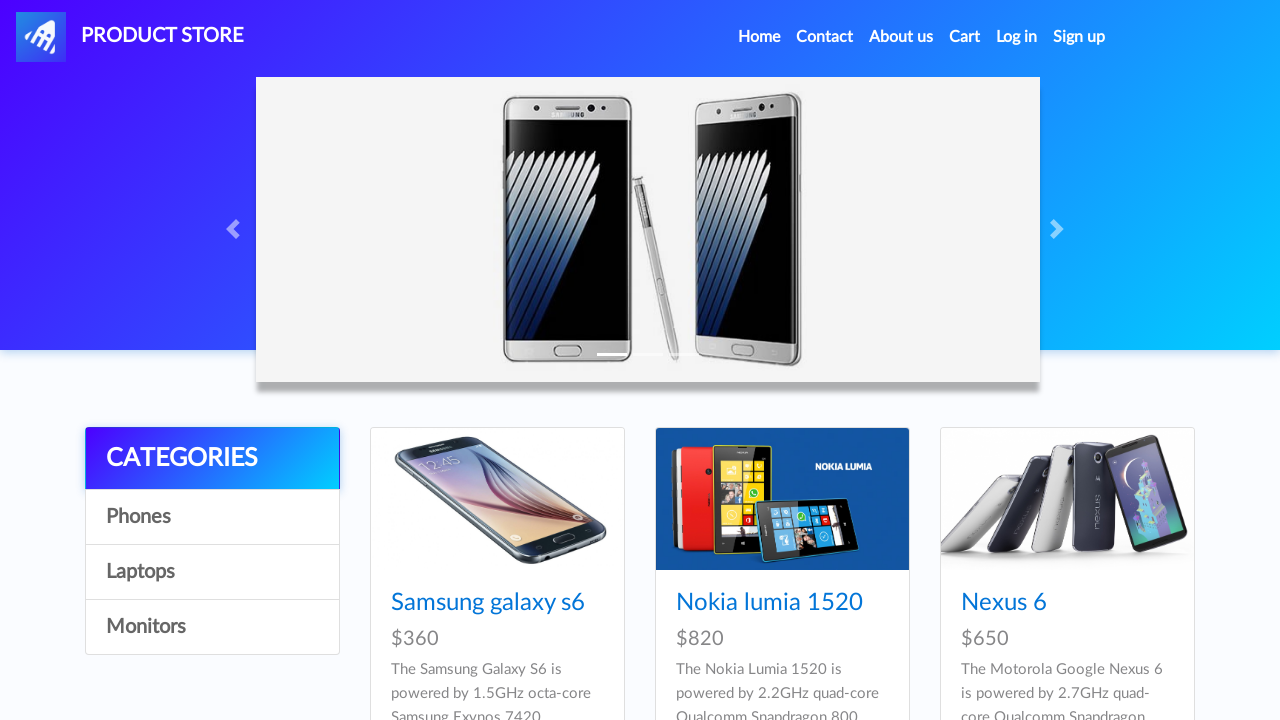

Waited for MacBook Air product to load
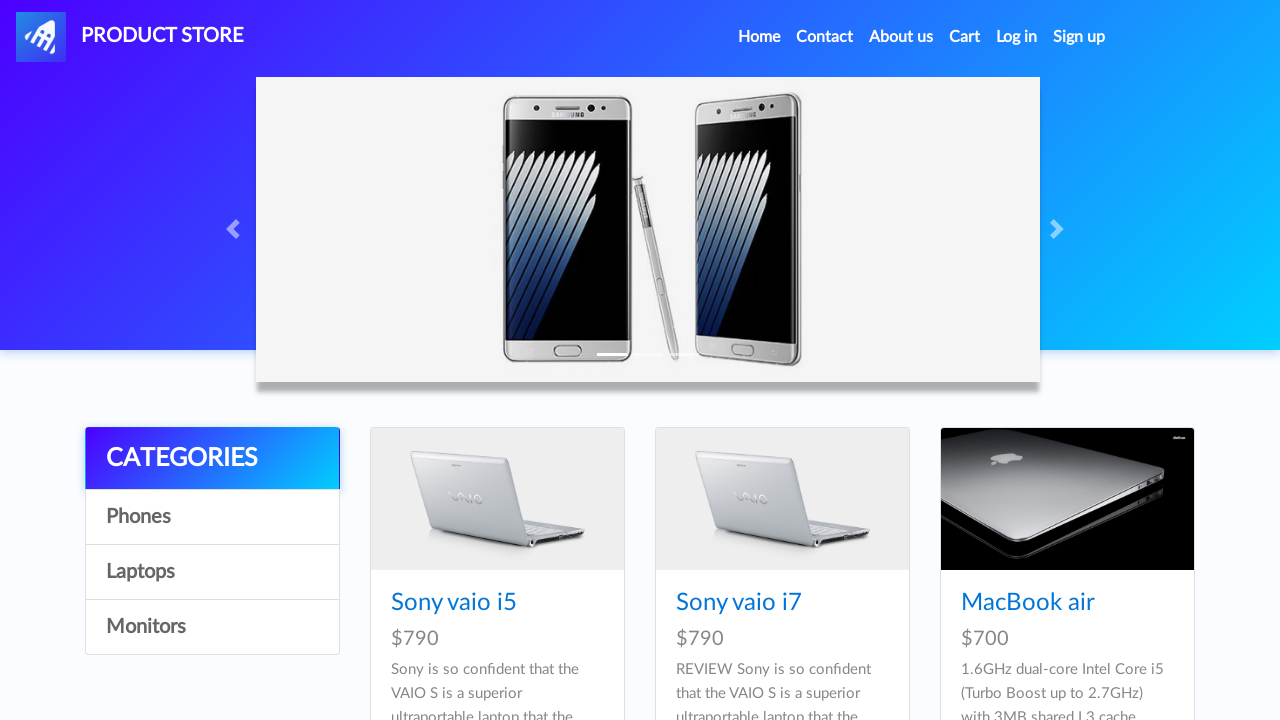

Clicked on MacBook Air product at (1028, 603) on text=MacBook air
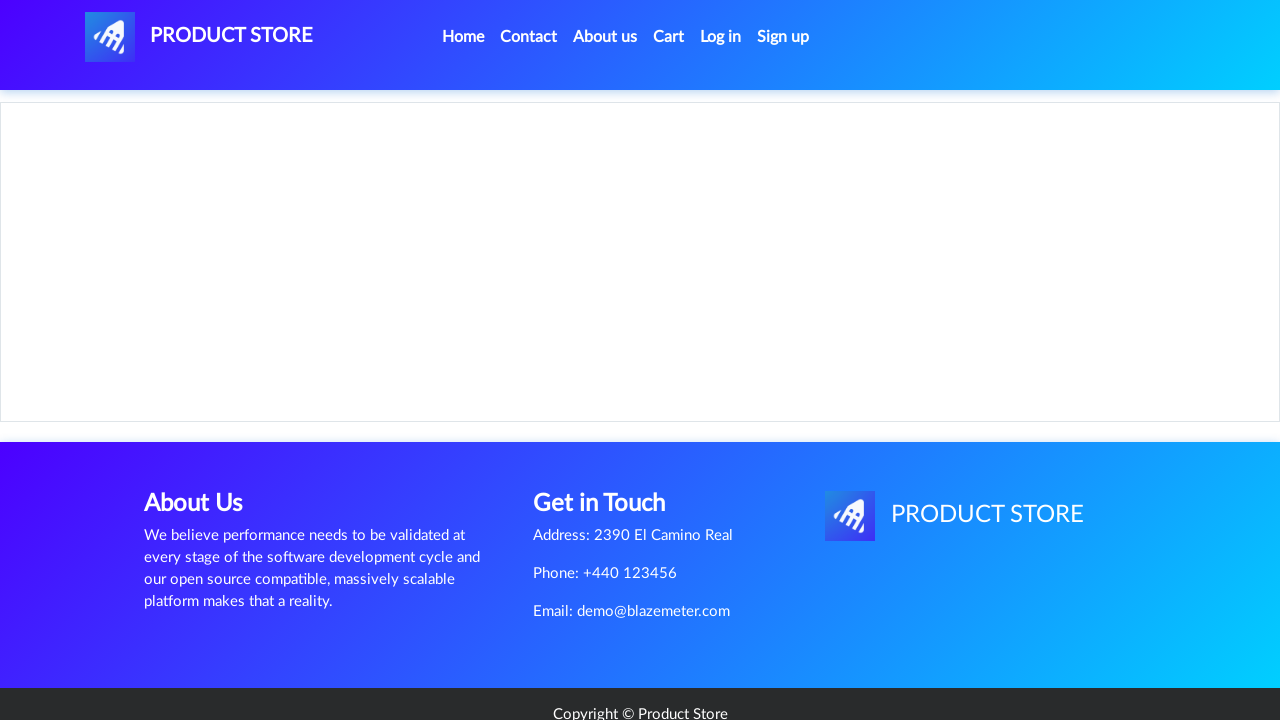

Waited for Add to cart button to load
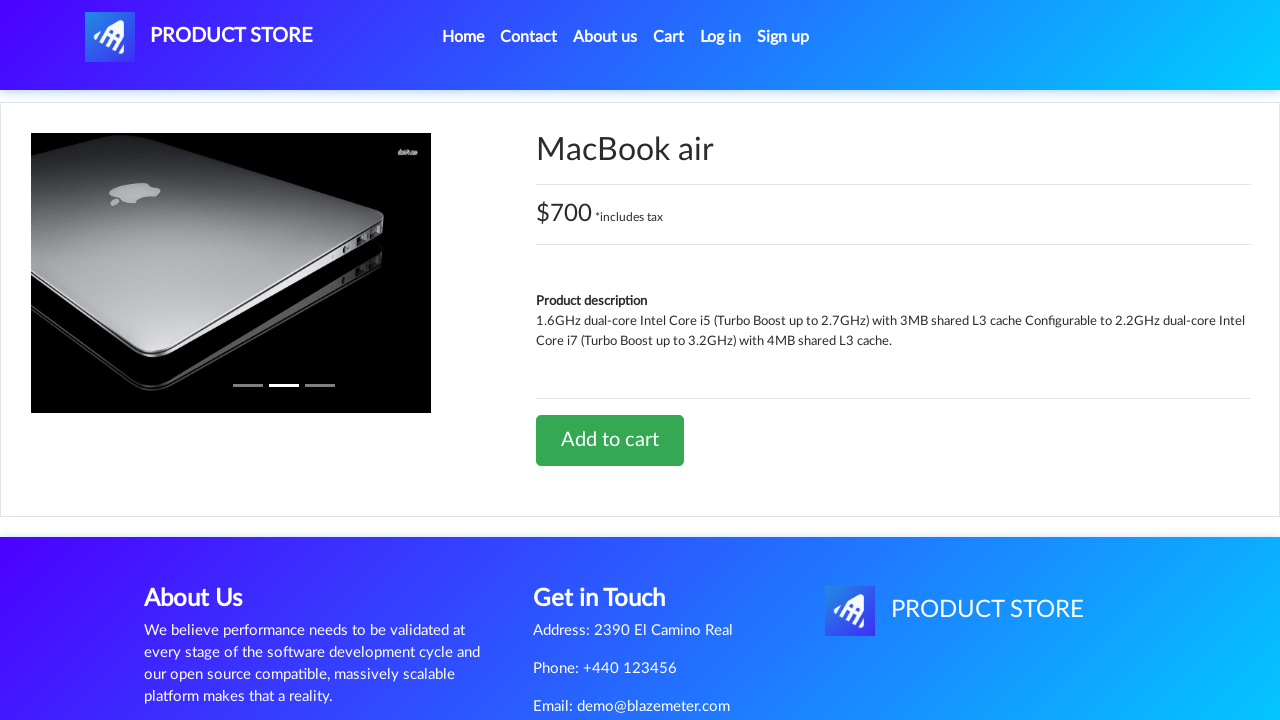

Clicked Add to cart button at (610, 440) on text=Add to cart
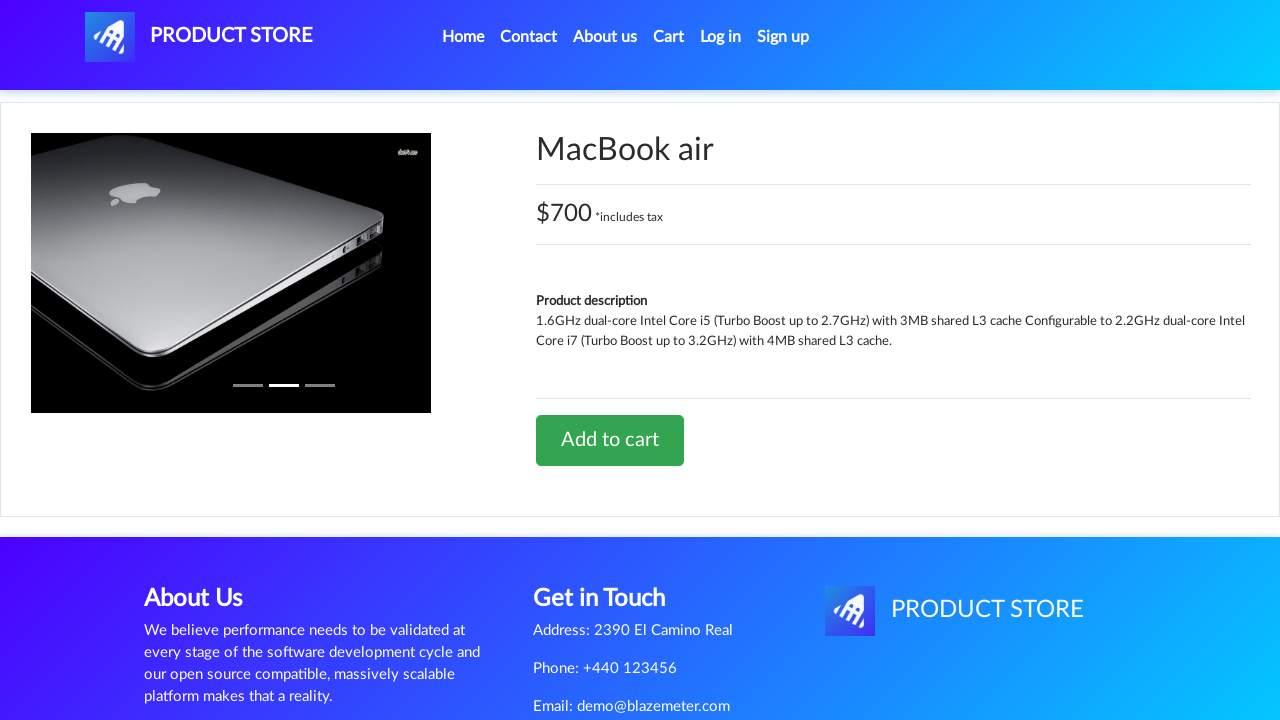

Set up alert dialog handler to dismiss alerts
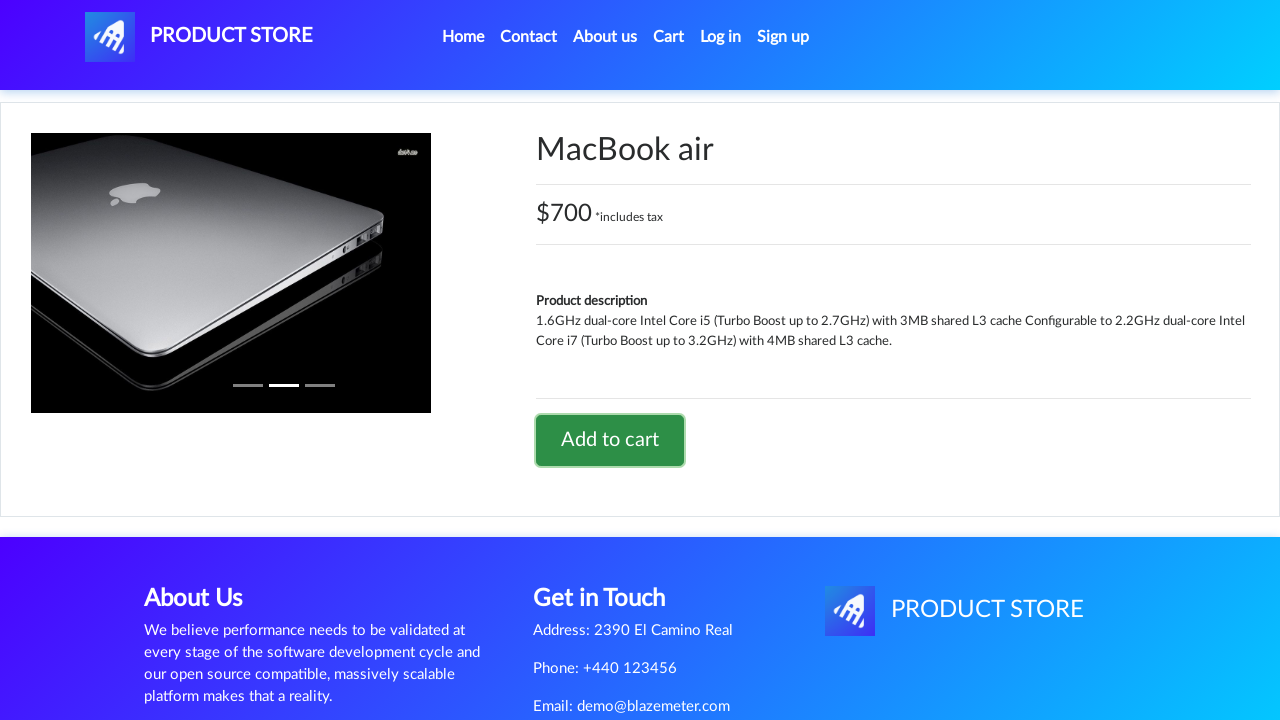

Waited for alert dialog to be dismissed
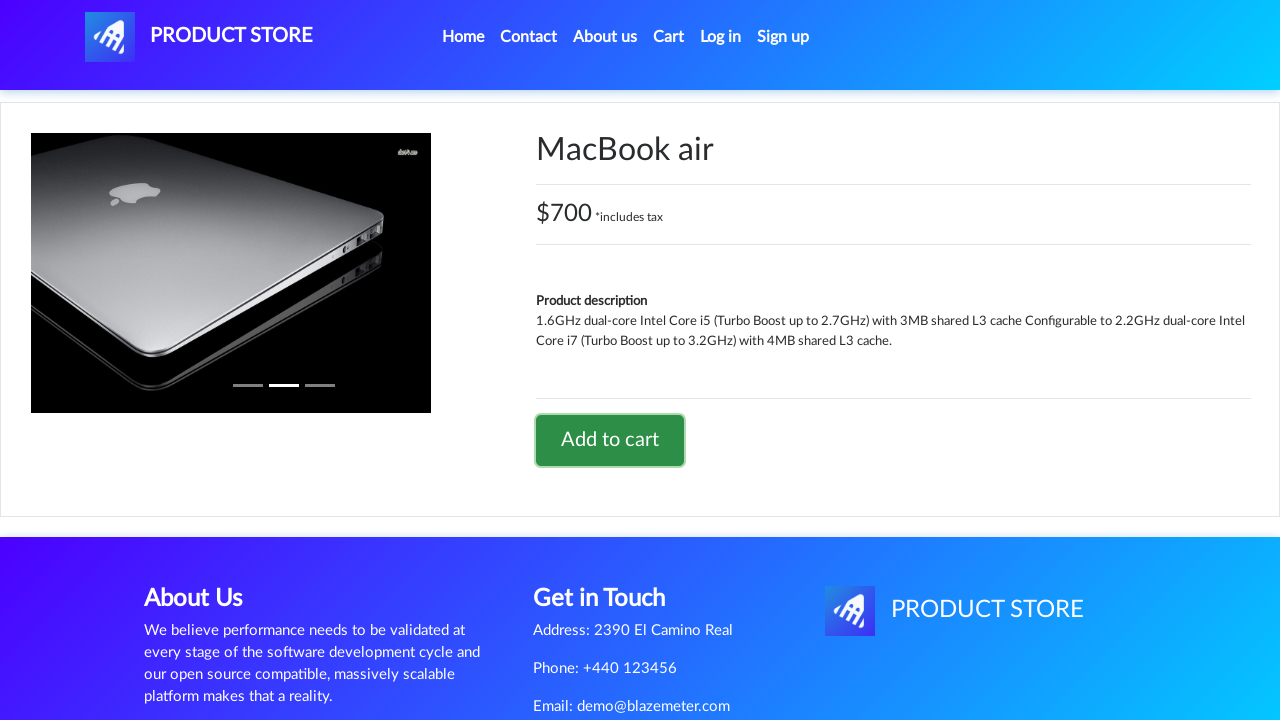

Clicked on Cart link at (669, 37) on text=Cart
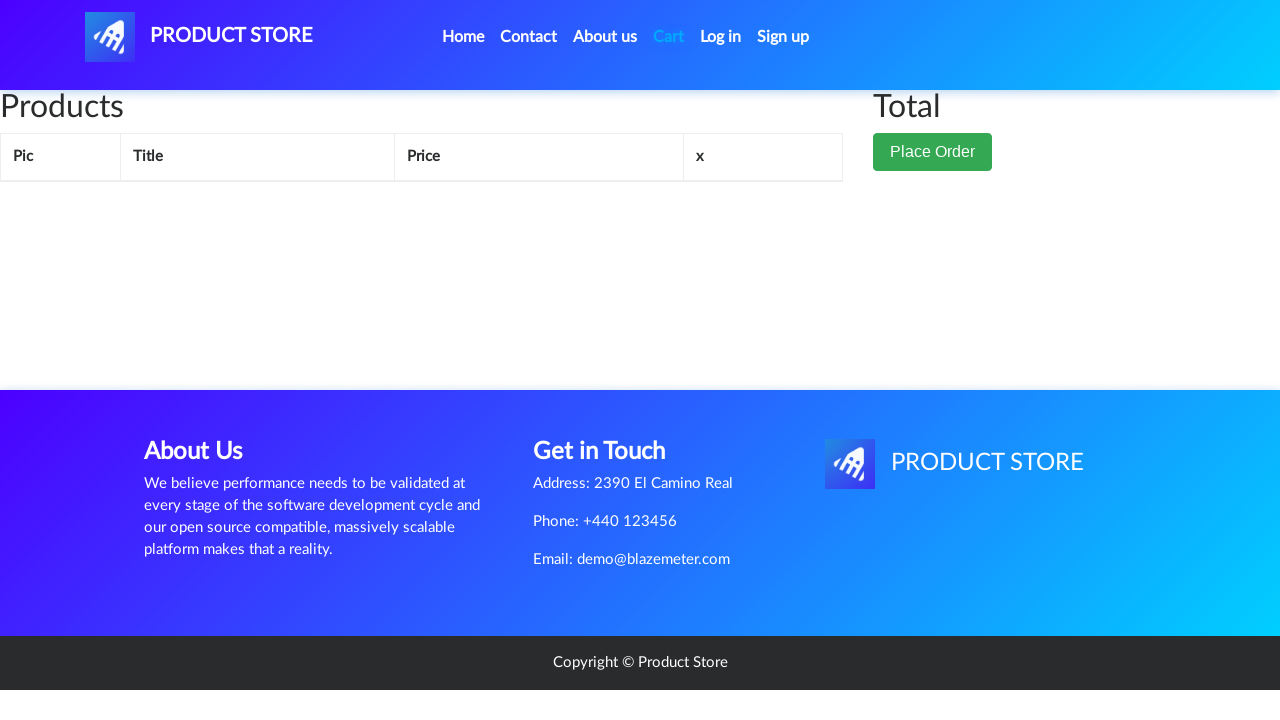

Waited for cart table to load
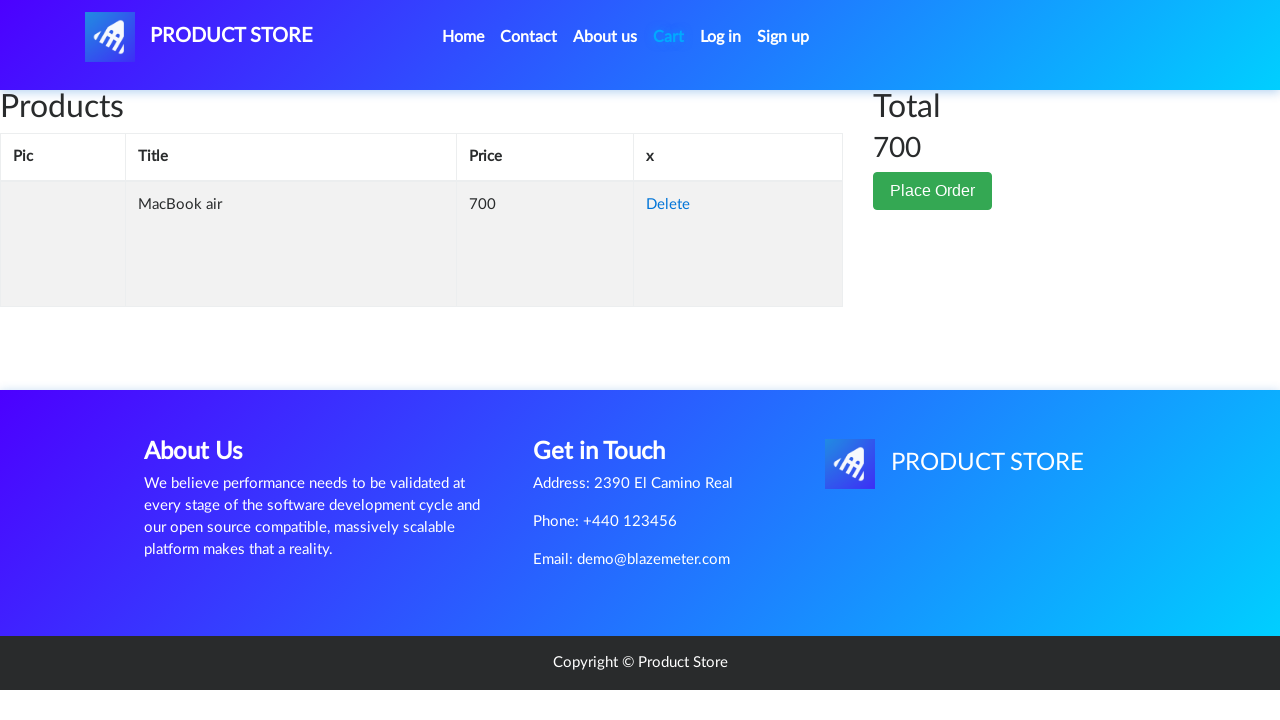

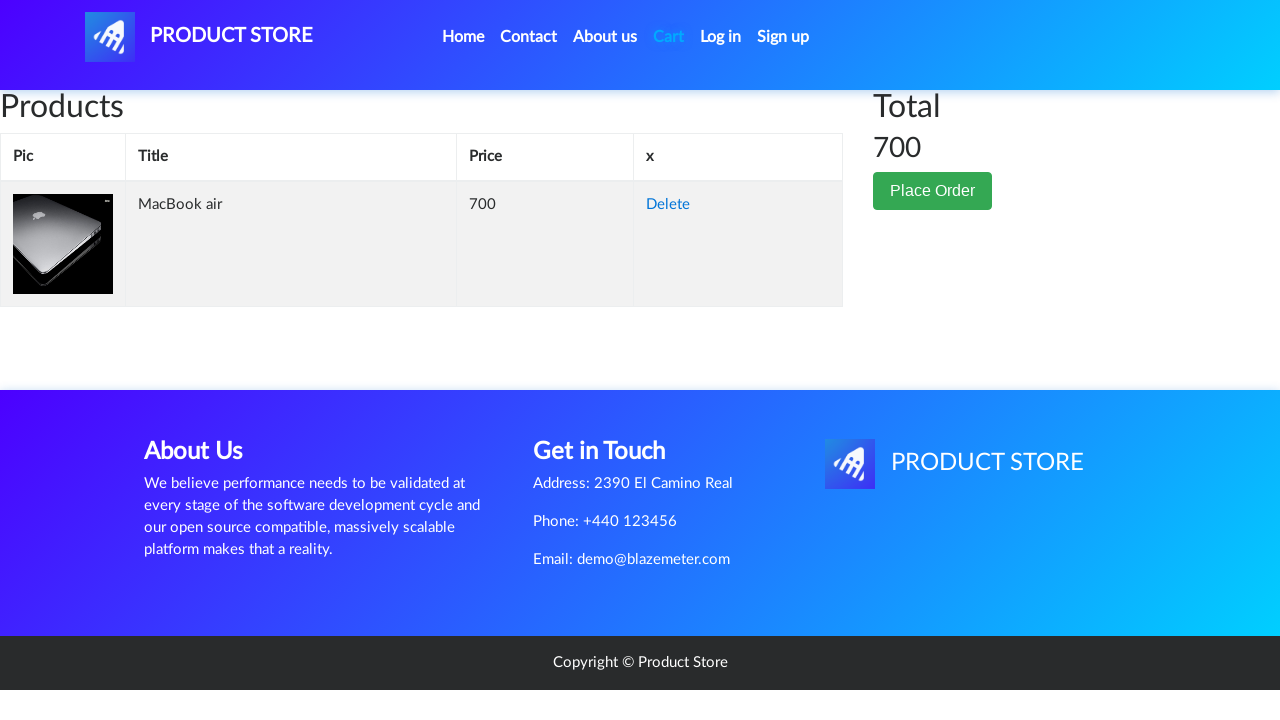